Tests various checkbox interactions on LeafGround's checkbox practice page, including clicking checkboxes, selecting multiple languages, toggling a tristate checkbox, clicking a toggle switch, and selecting items from a multi-select dropdown.

Starting URL: https://leafground.com/checkbox.xhtml

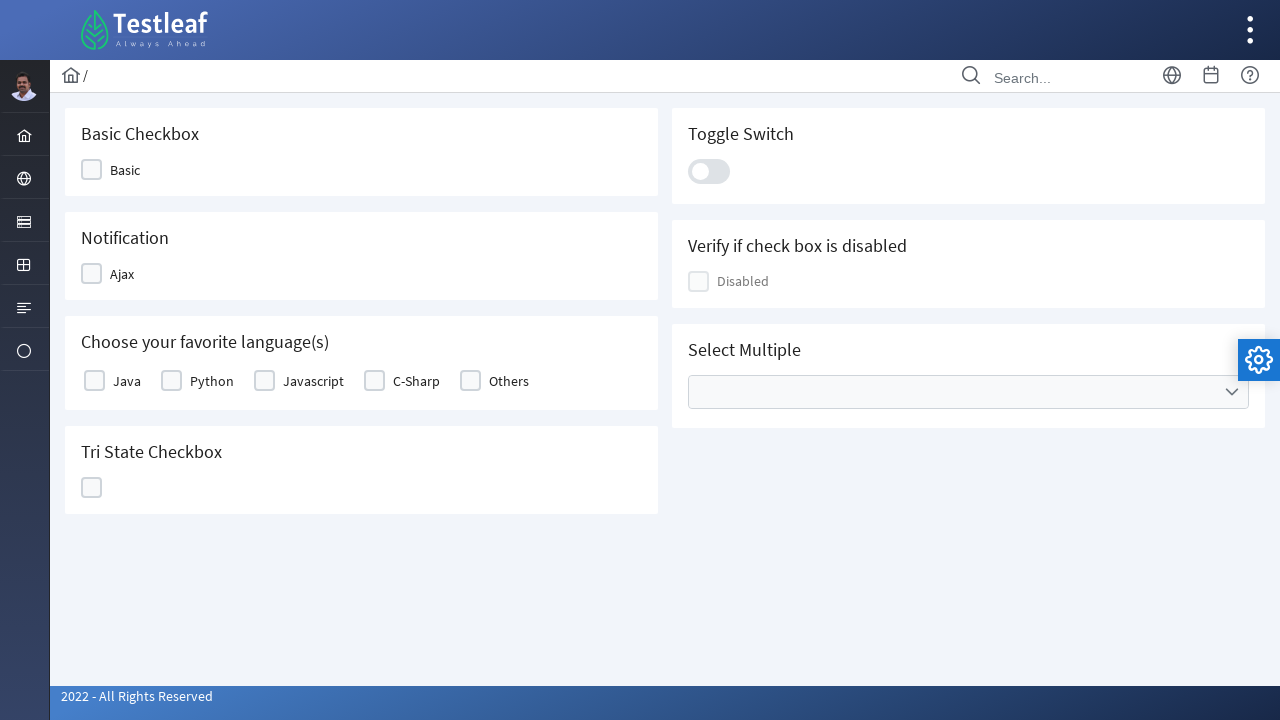

Clicked the first checkbox at (92, 170) on xpath=//div[@id='j_idt87:j_idt89']/div[contains(@class,'ui-chkbox-box')]
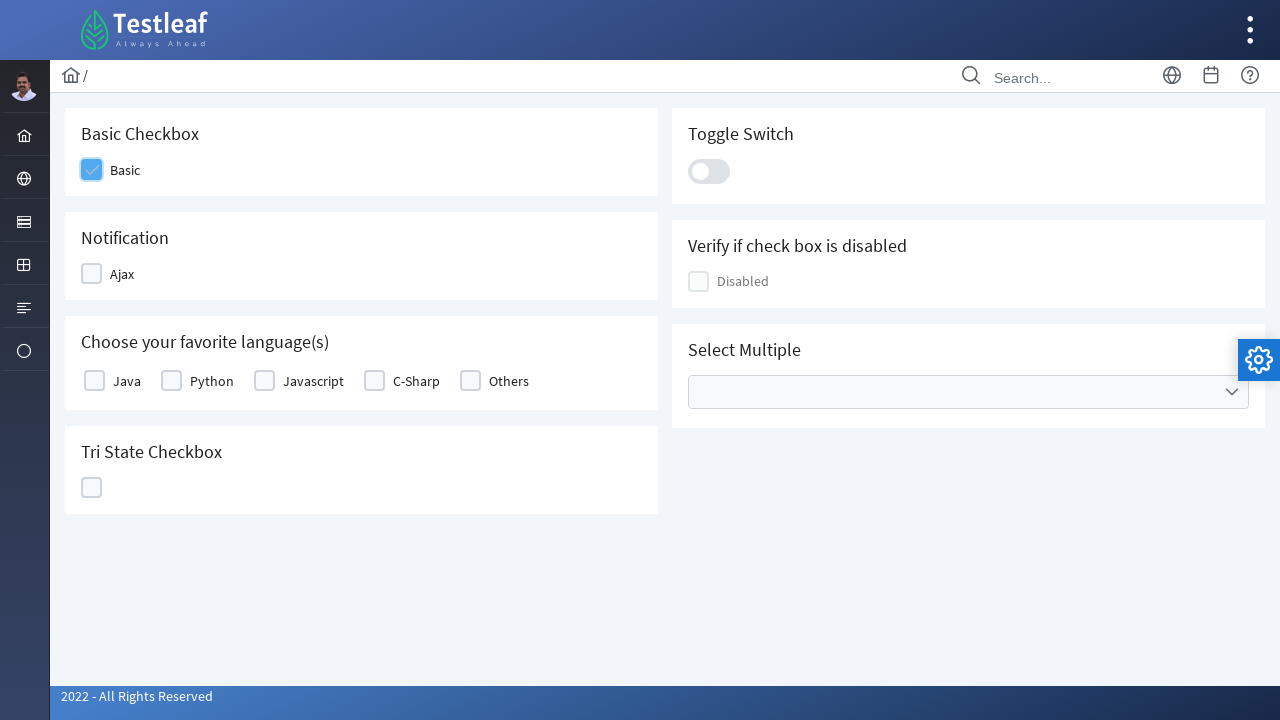

Clicked on Ajax checkbox at (122, 274) on xpath=//span[text()='Ajax']
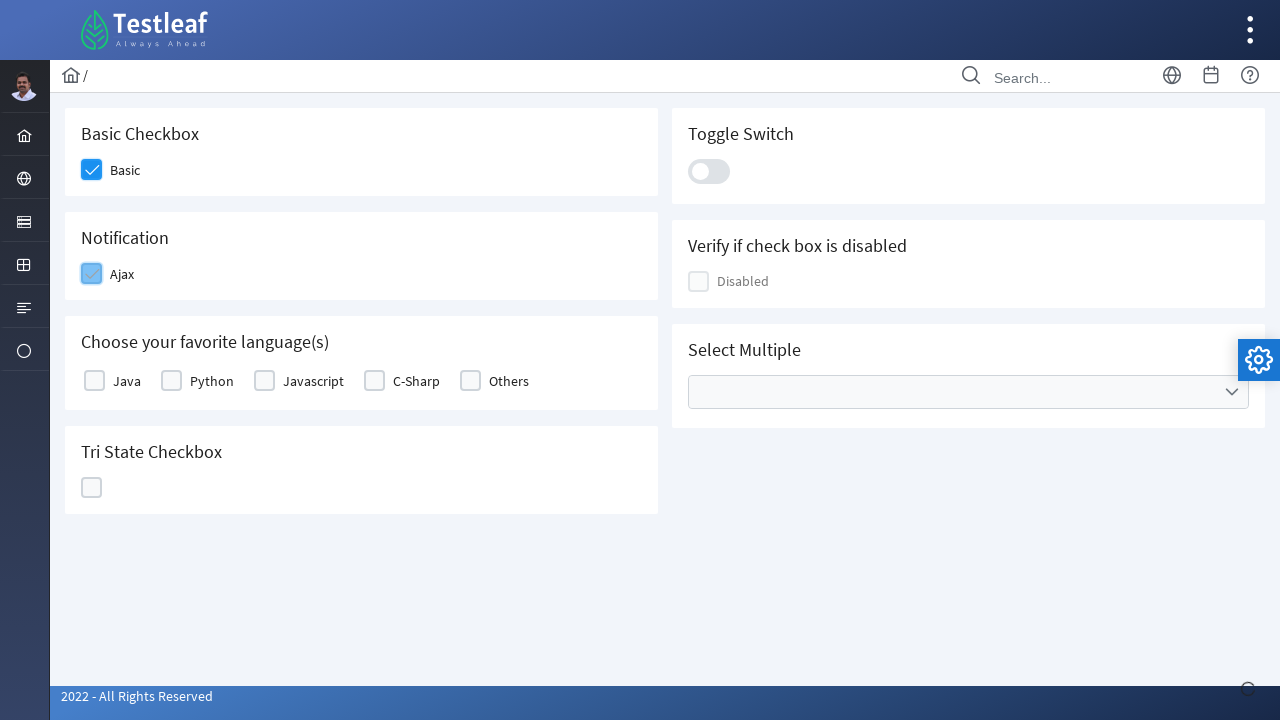

Selected Java language checkbox at (127, 381) on xpath=//label[text()='Java']
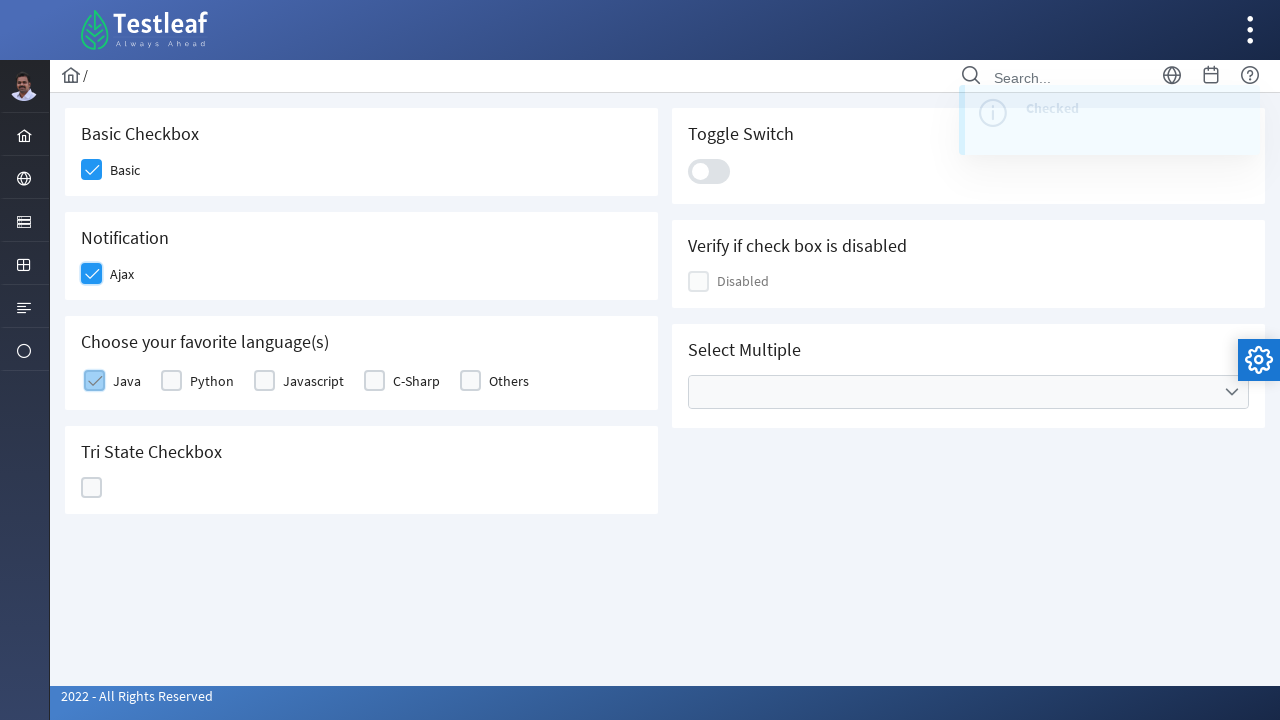

Selected Python language checkbox at (212, 381) on xpath=//label[text()='Python']
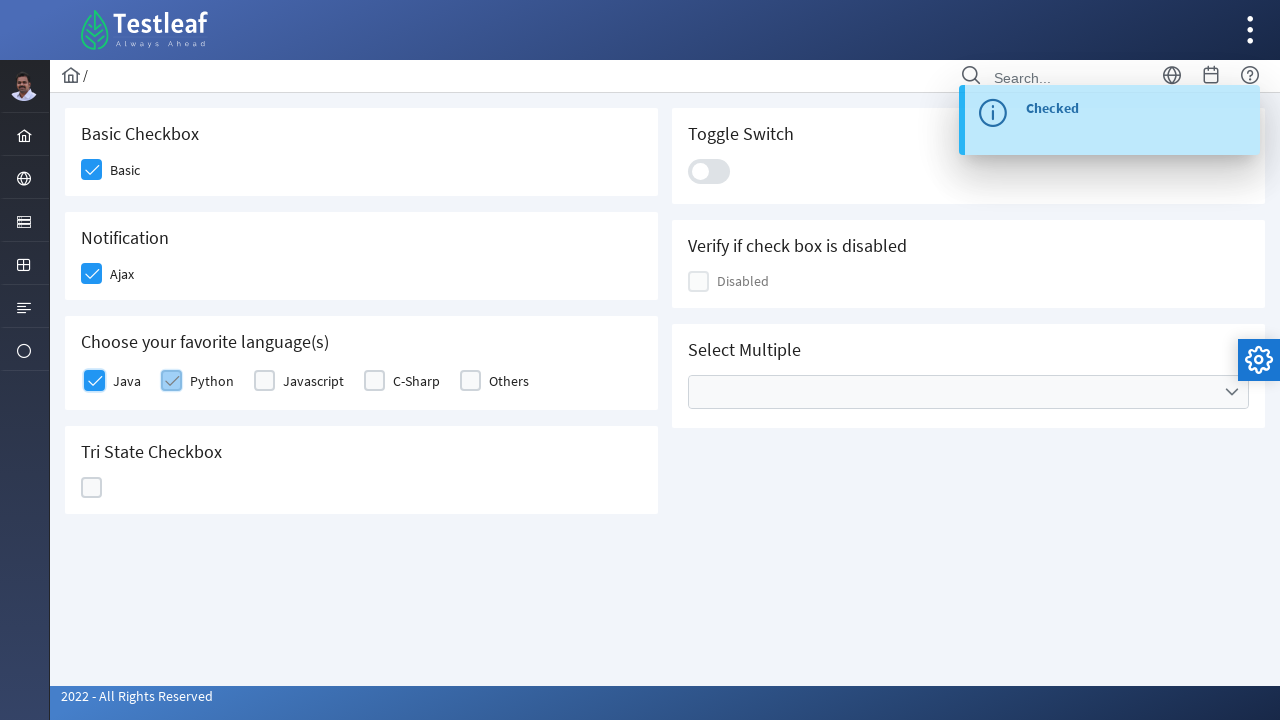

Clicked the tristate checkbox at (92, 488) on xpath=//div[@id='j_idt87:ajaxTriState']/div[contains(@class,'ui-chkbox-box')]
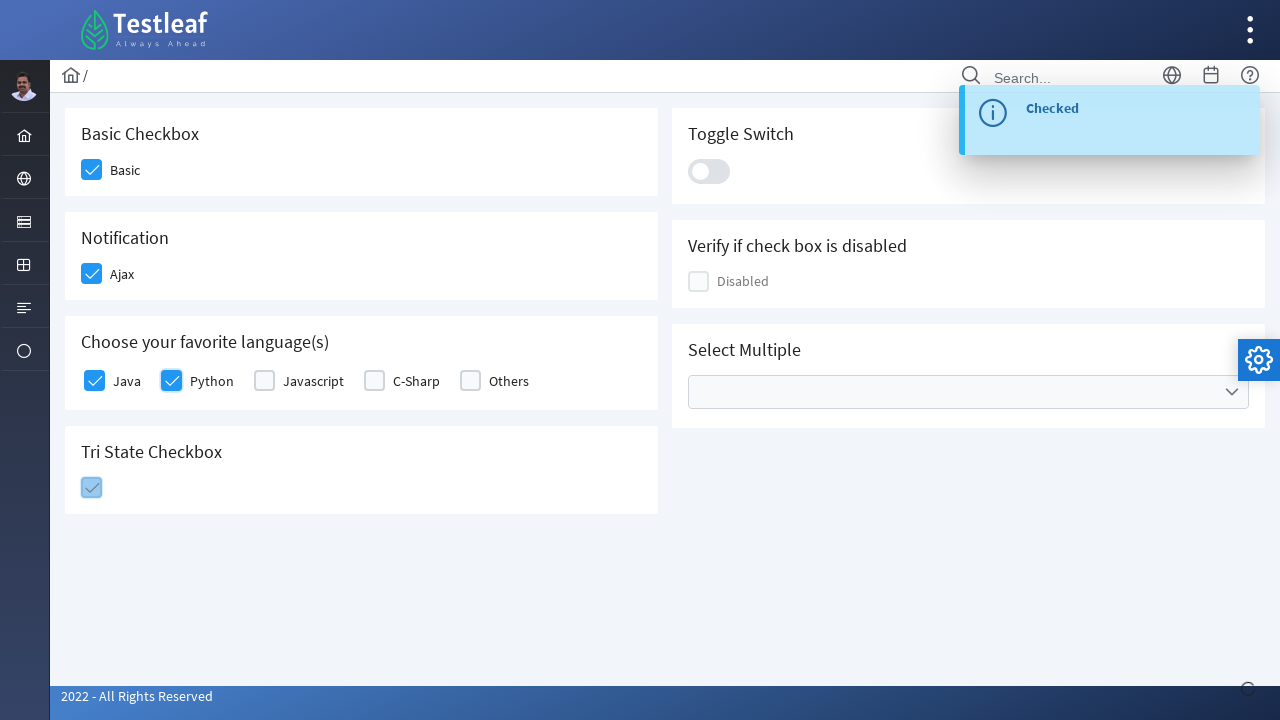

Clicked the toggle switch at (709, 171) on xpath=//div[@class='ui-toggleswitch-slider']
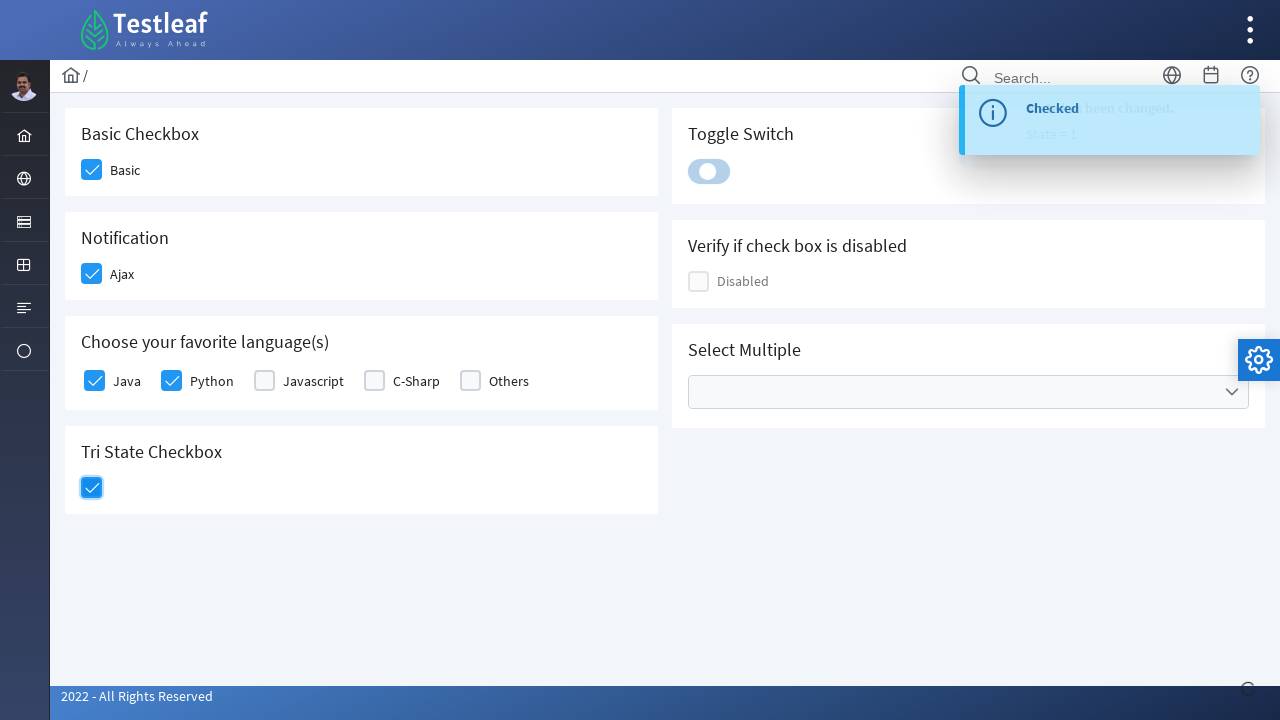

Clicked on multiple select dropdown at (968, 392) on xpath=//div[@id='j_idt87:multiple']/ul
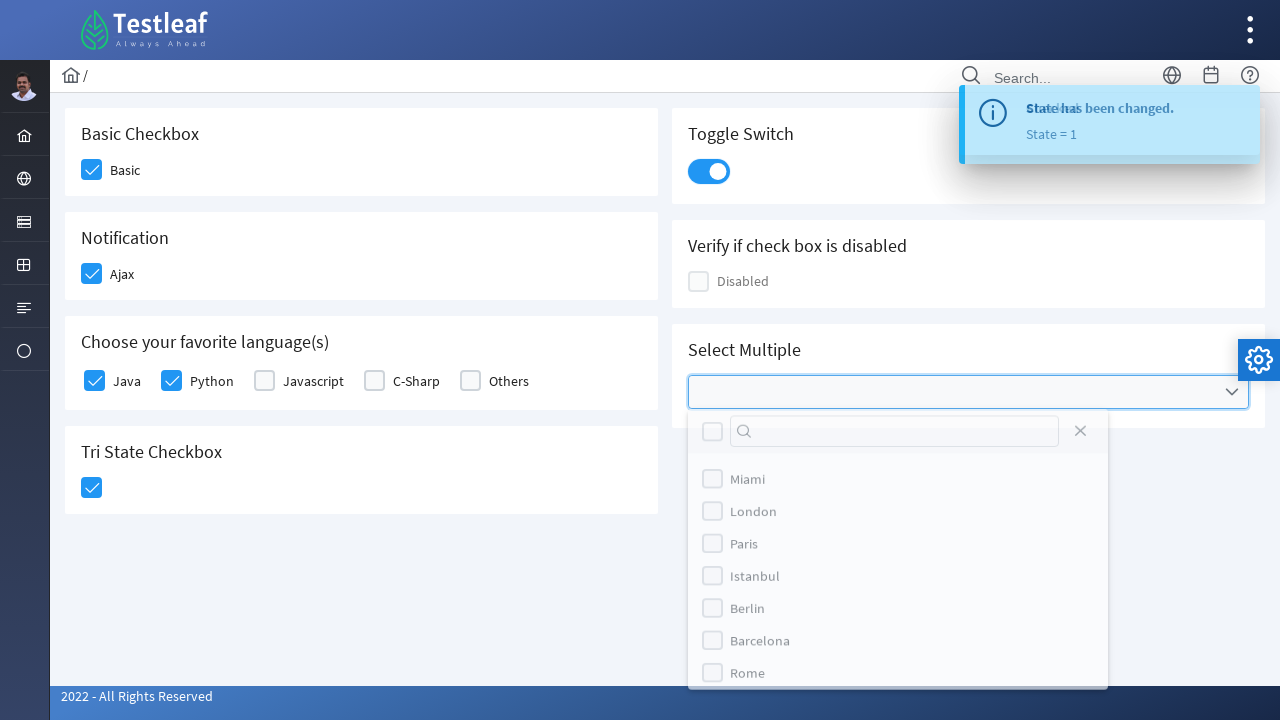

Waited for dropdown options to appear
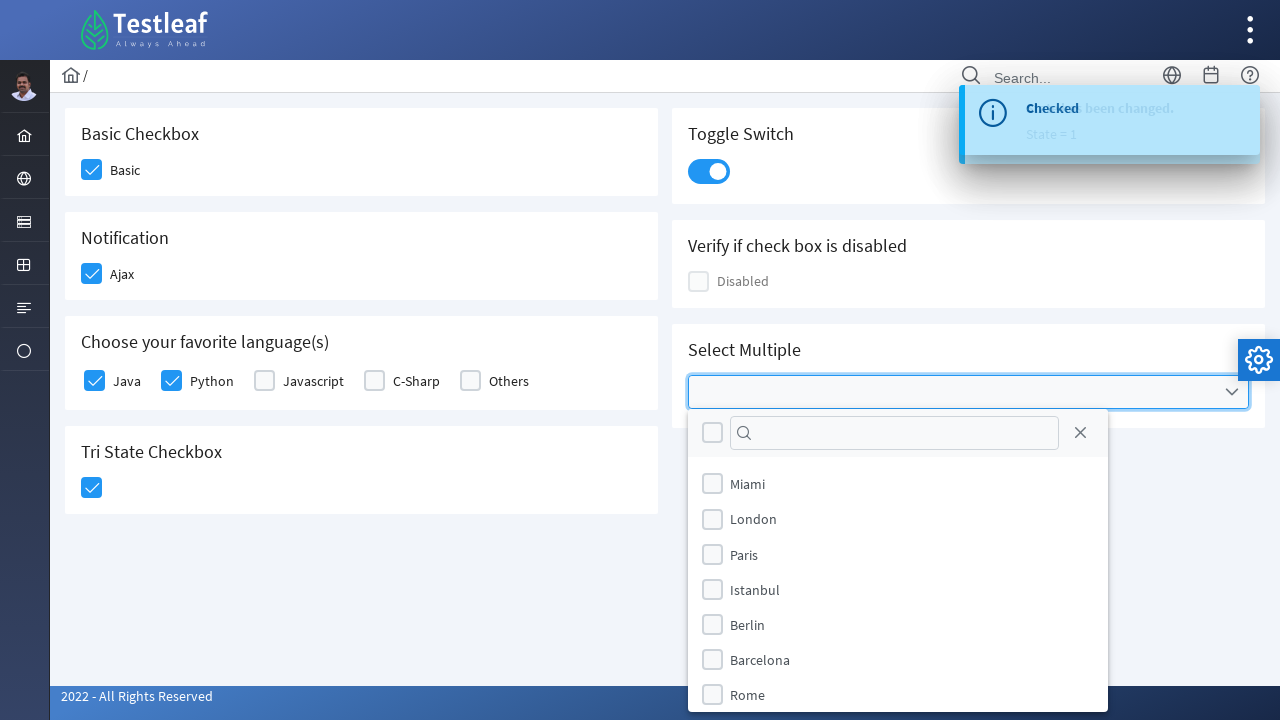

Selected Miami from dropdown at (898, 484) on xpath=//li[@data-item-value='Miami']
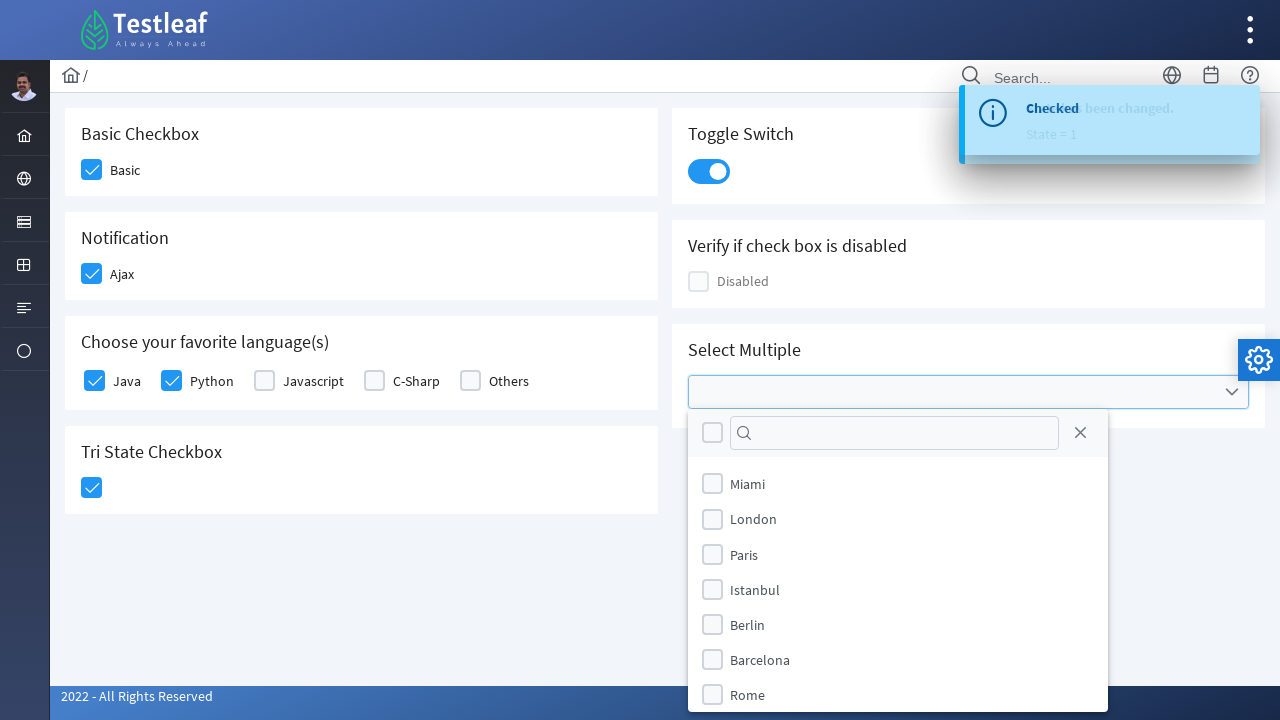

Clicked Miami again from the dropdown list at (898, 484) on xpath=//ul[@role='group']/li[@data-item-value='Miami']
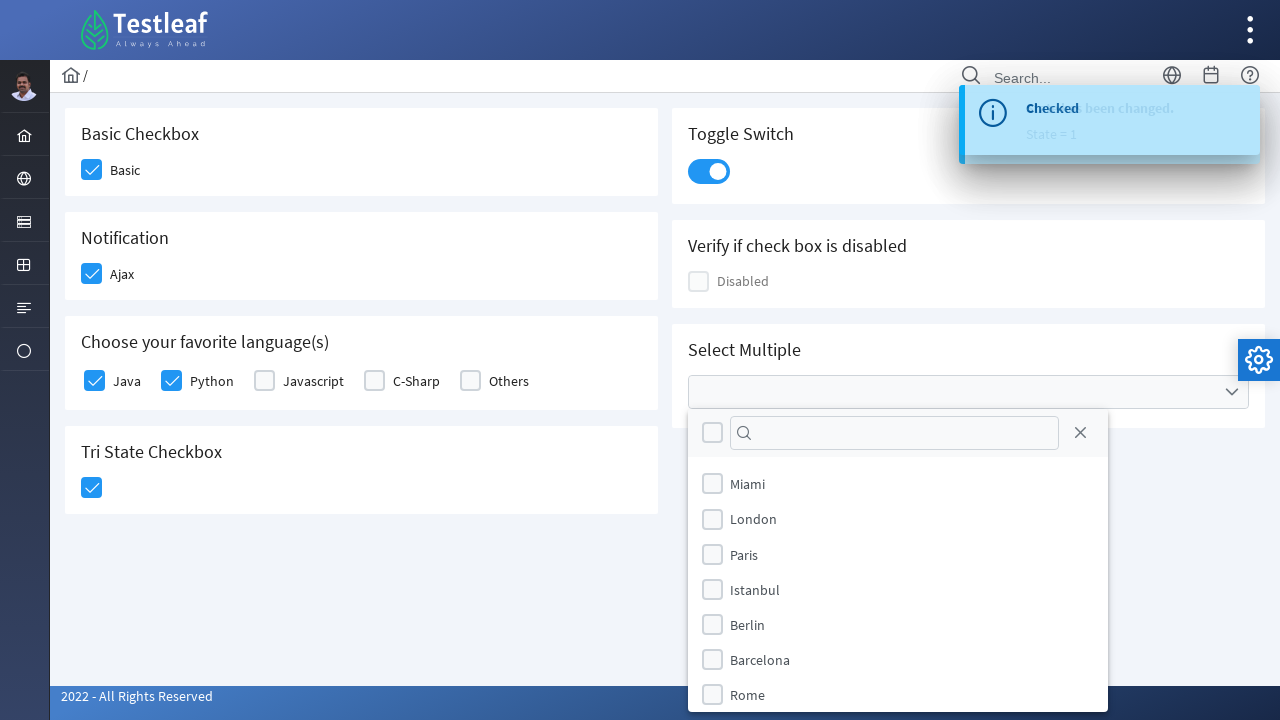

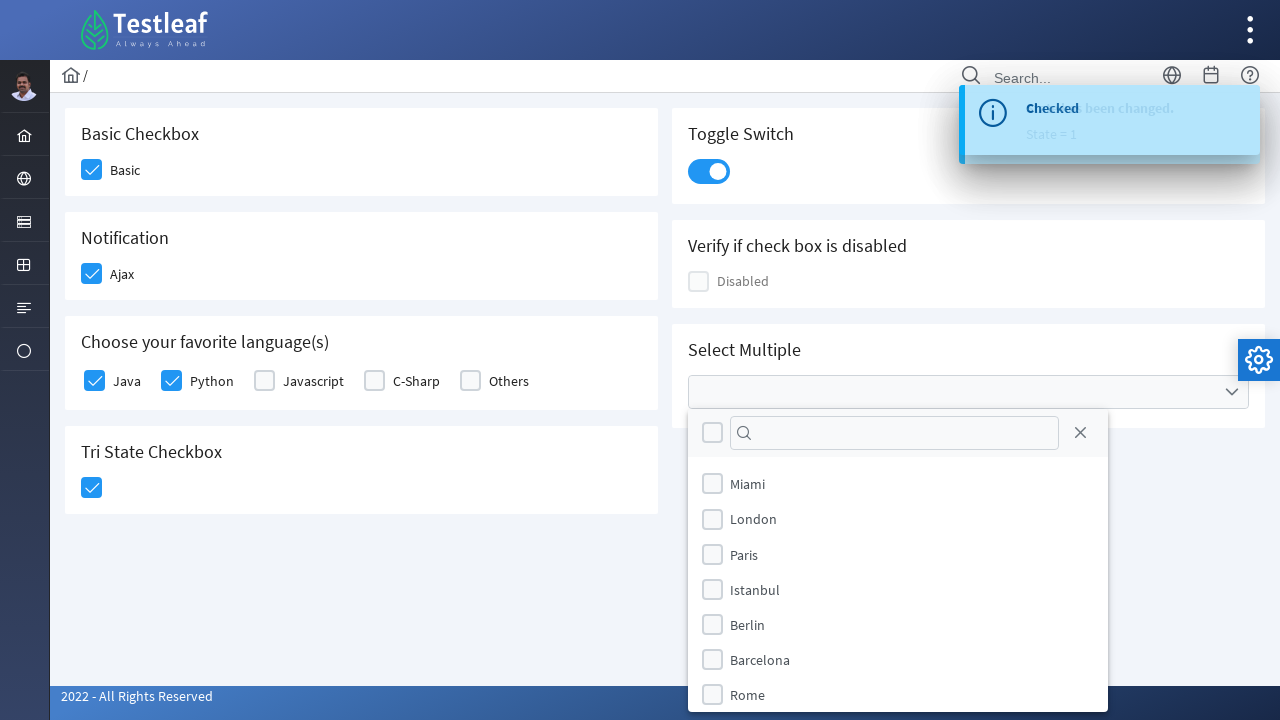